Tests mouse hover functionality by hovering over a menu item and then clicking on a submenu link

Starting URL: http://demo.automationtesting.in/Alerts.html

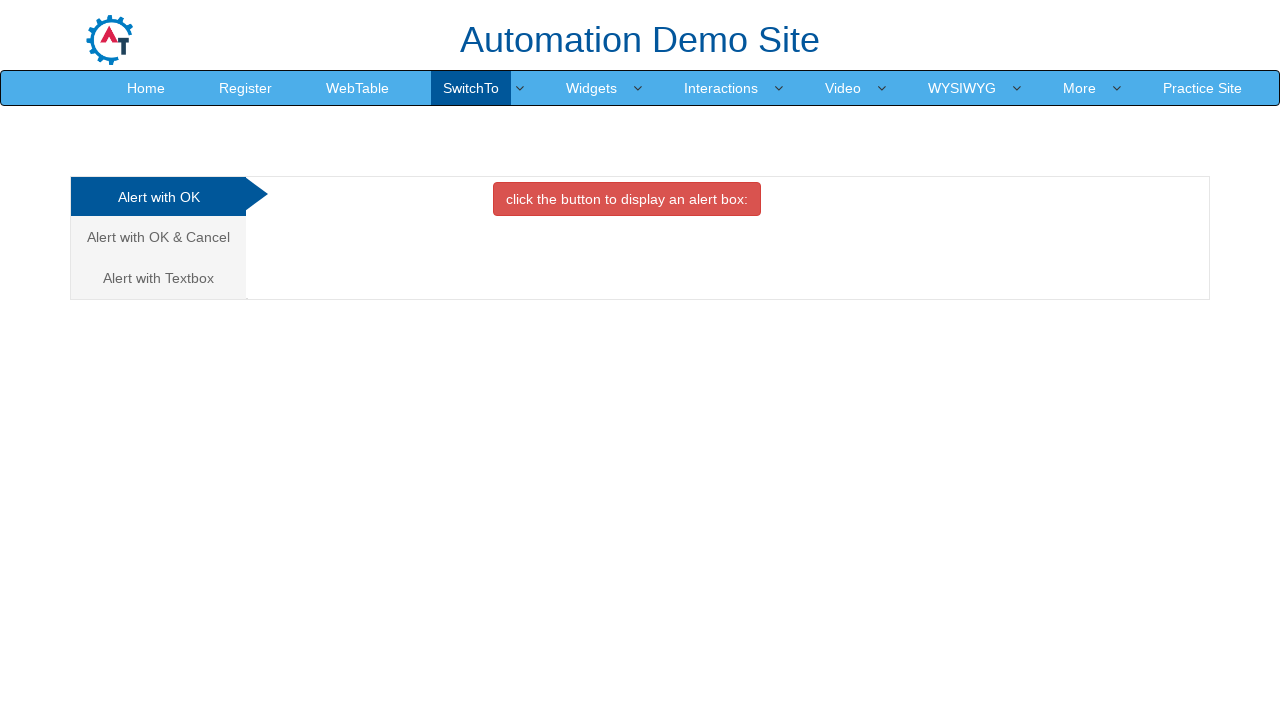

Located main menu element for hovering
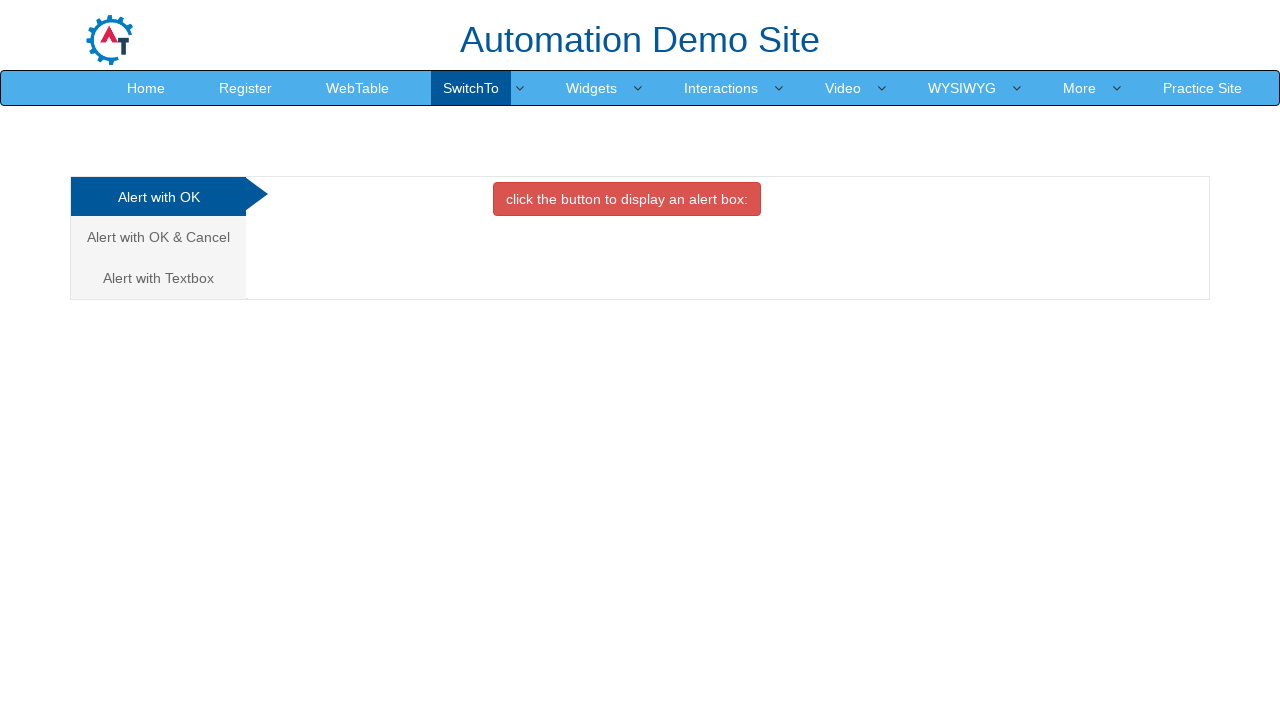

Hovered over main menu item to reveal submenu at (471, 88) on xpath=//*[@id="header"]/nav/div/div[2]/ul/li[4]/a
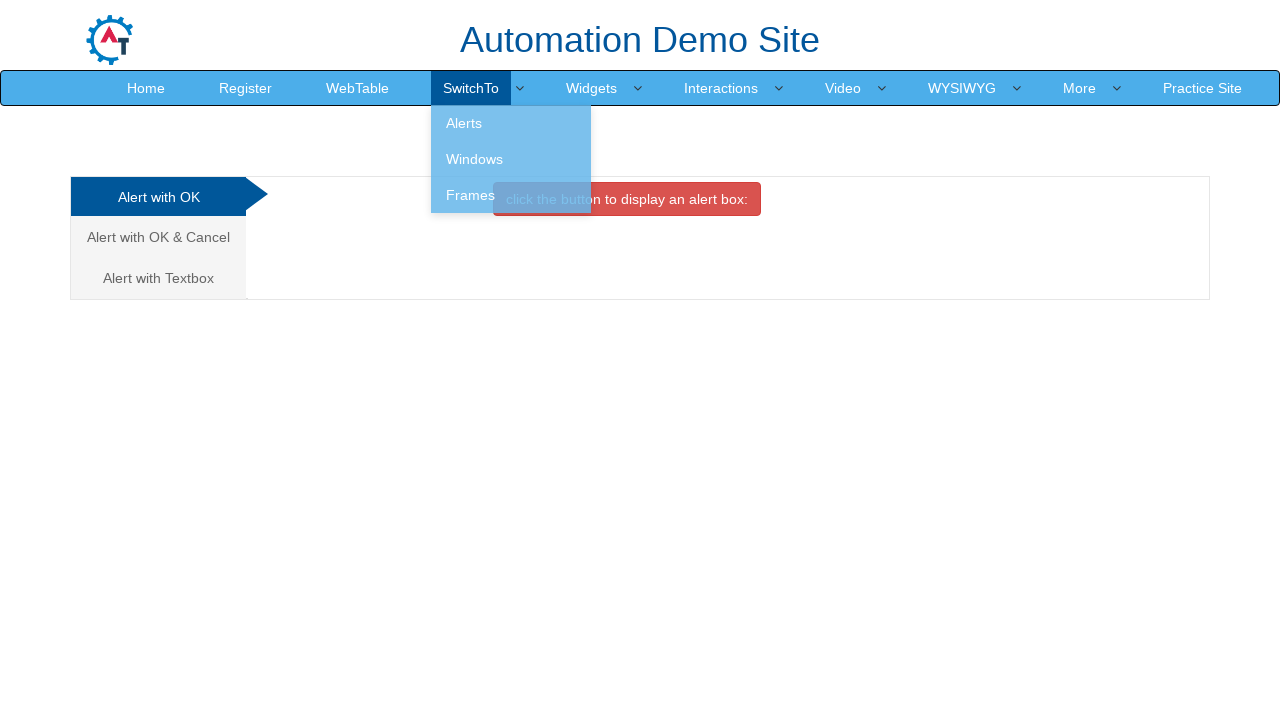

Clicked on Windows submenu link at (511, 159) on text=Windows
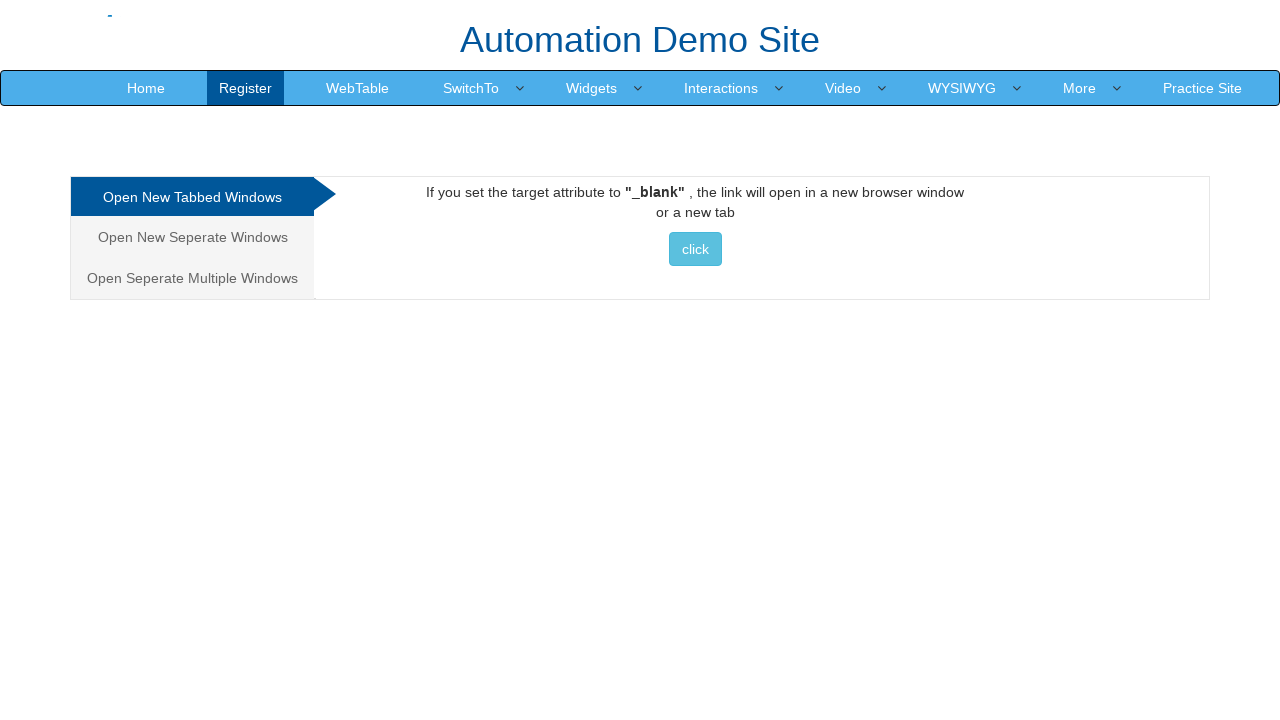

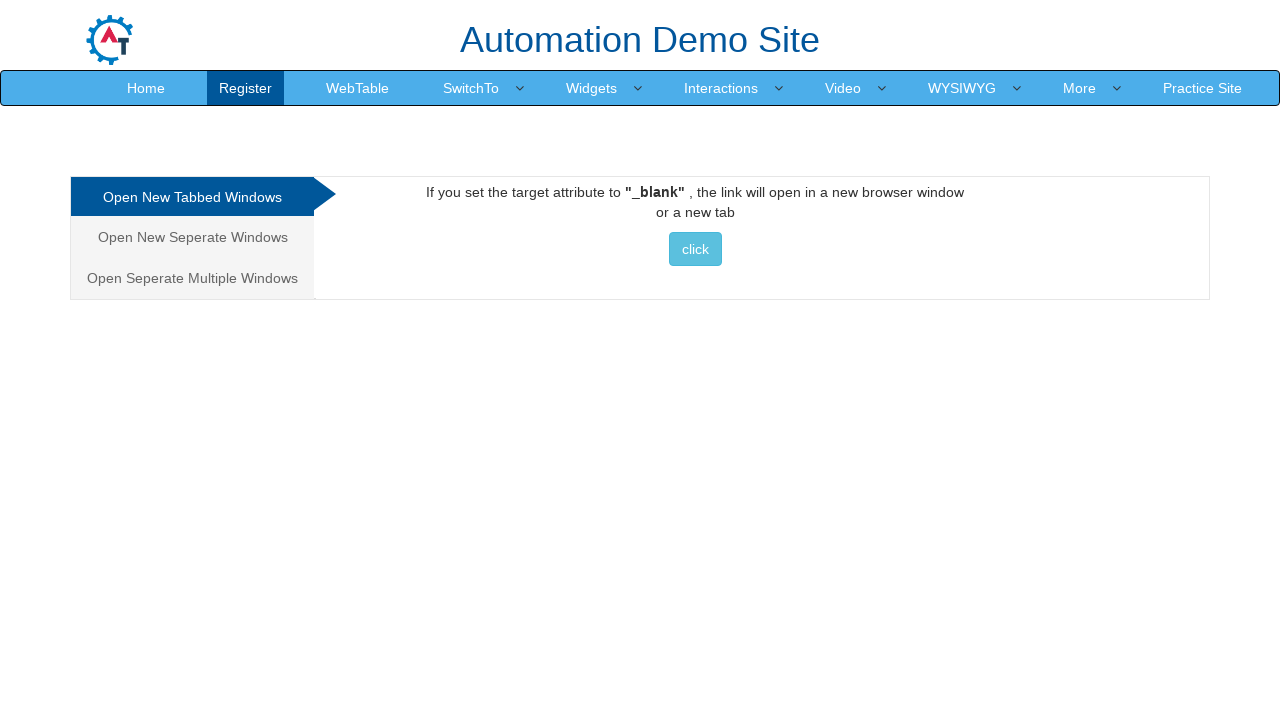